Tests a ToDo application by clicking on all todo checkboxes to mark them as complete, then clicking the archive link to remove completed items, and verifying that no todos remain visible.

Starting URL: http://crossbrowsertesting.github.io/todo-app.html

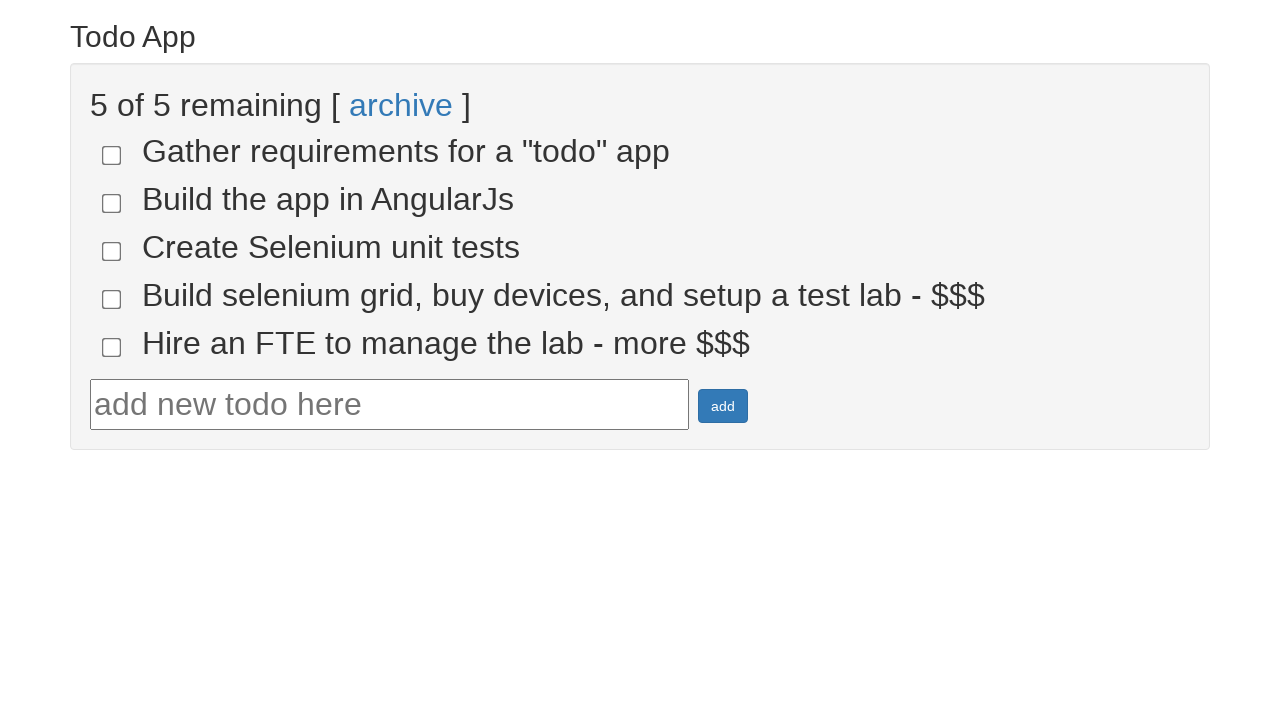

Clicked checkbox for todo-1 to mark as complete at (112, 155) on input[name='todo-1']
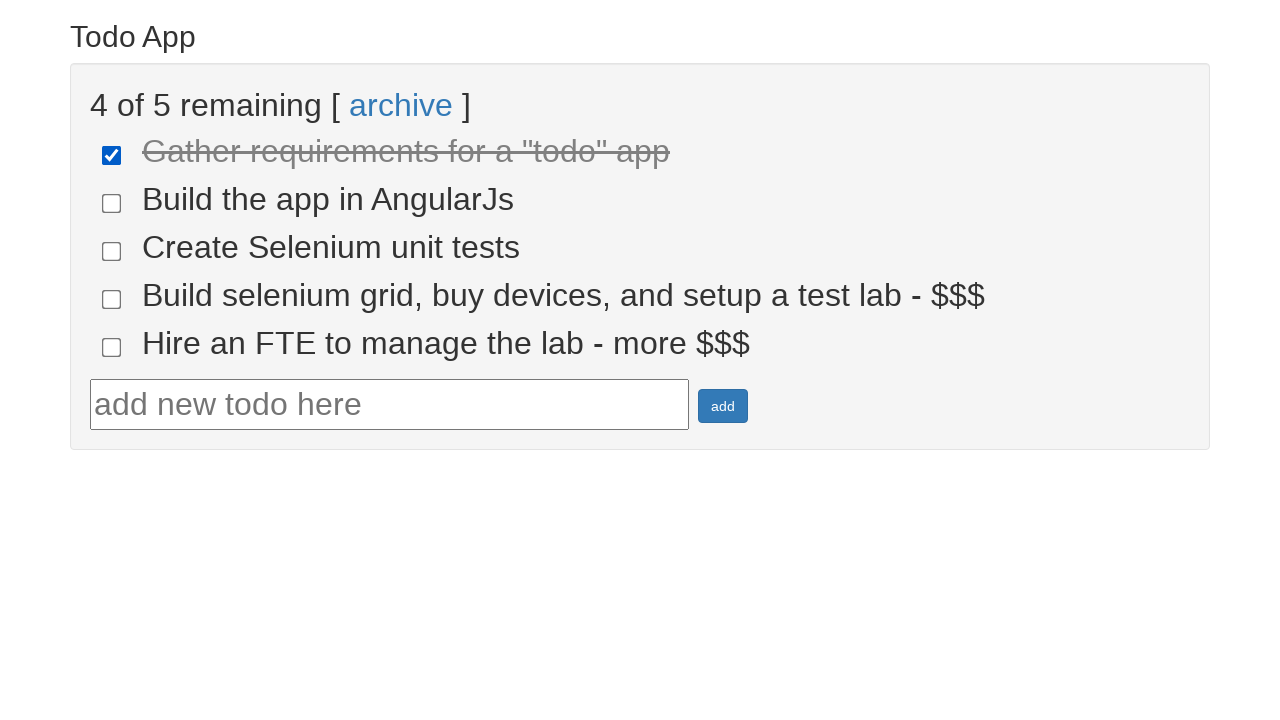

Clicked checkbox for todo-2 to mark as complete at (112, 203) on input[name='todo-2']
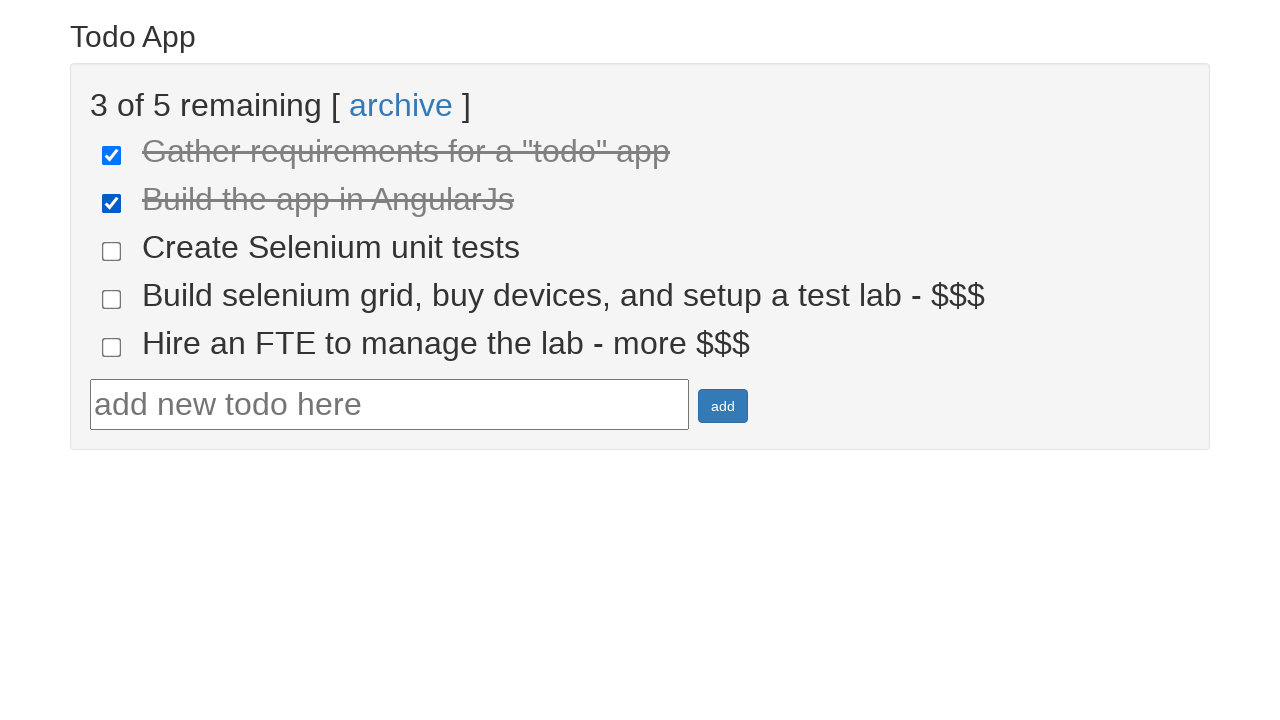

Clicked checkbox for todo-3 to mark as complete at (112, 251) on input[name='todo-3']
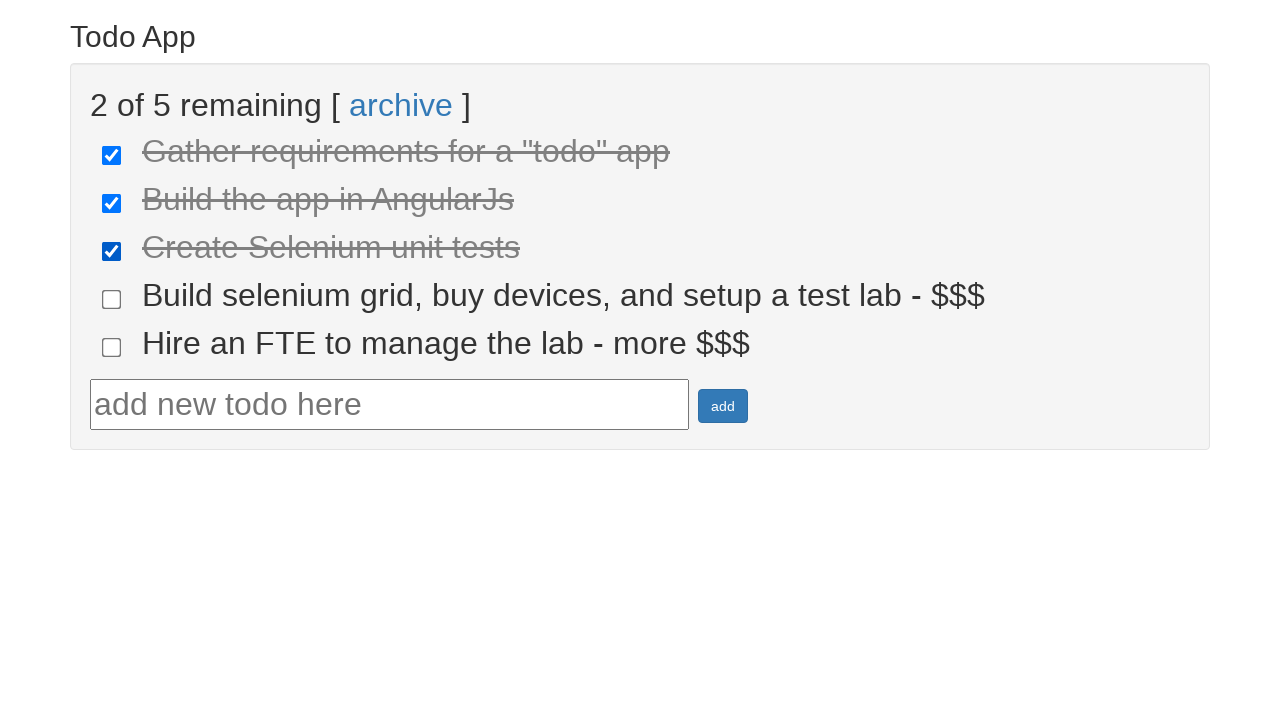

Clicked checkbox for todo-4 to mark as complete at (112, 299) on input[name='todo-4']
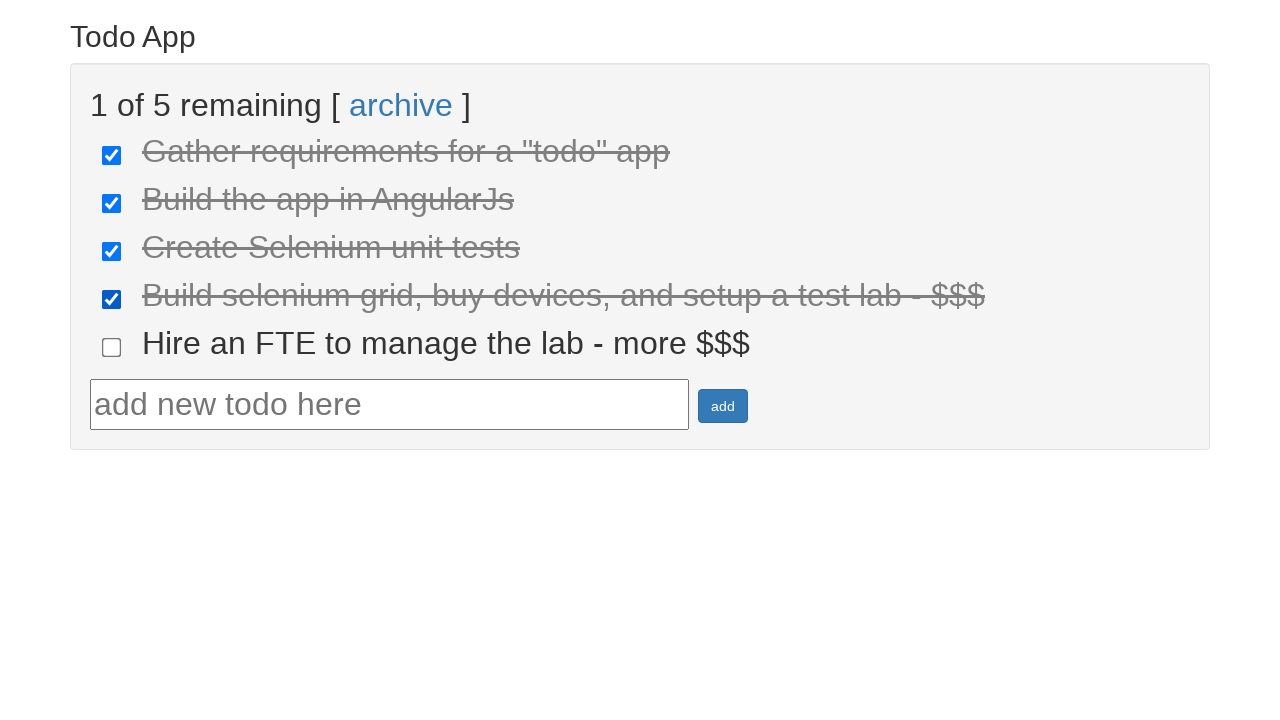

Clicked checkbox for todo-5 to mark as complete at (112, 347) on input[name='todo-5']
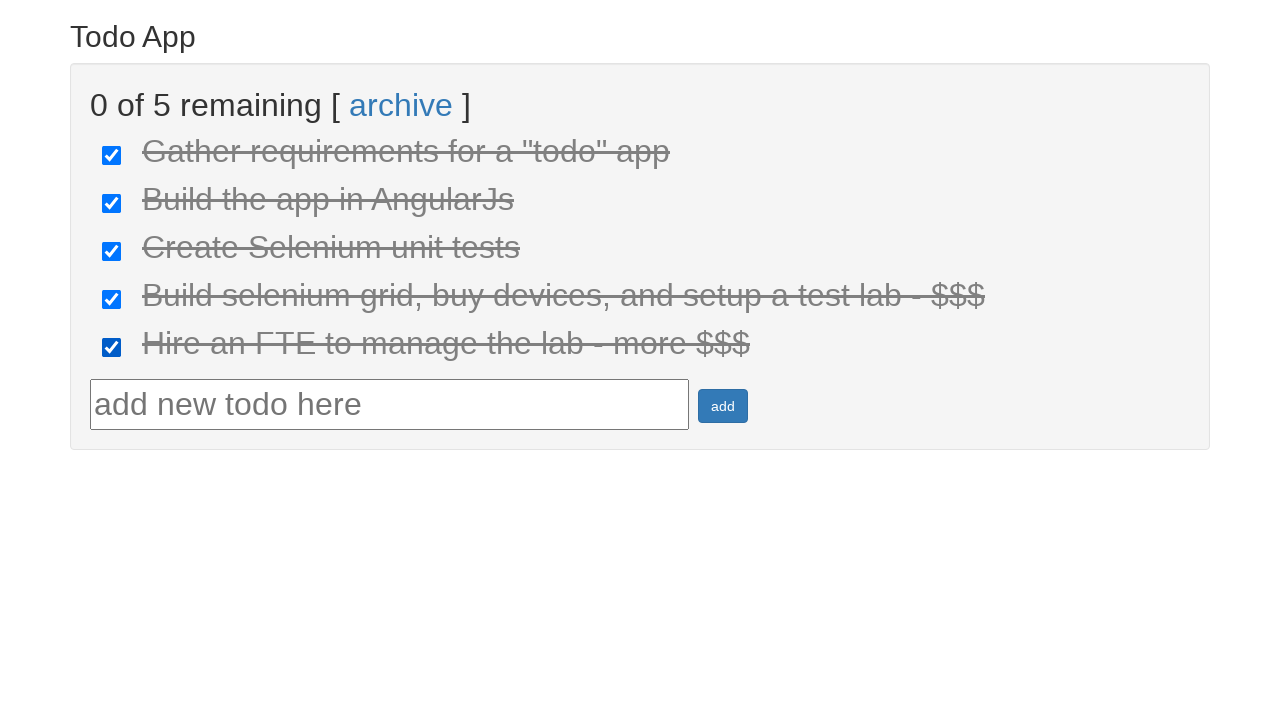

Clicked archive link to remove completed todos at (401, 105) on text=archive
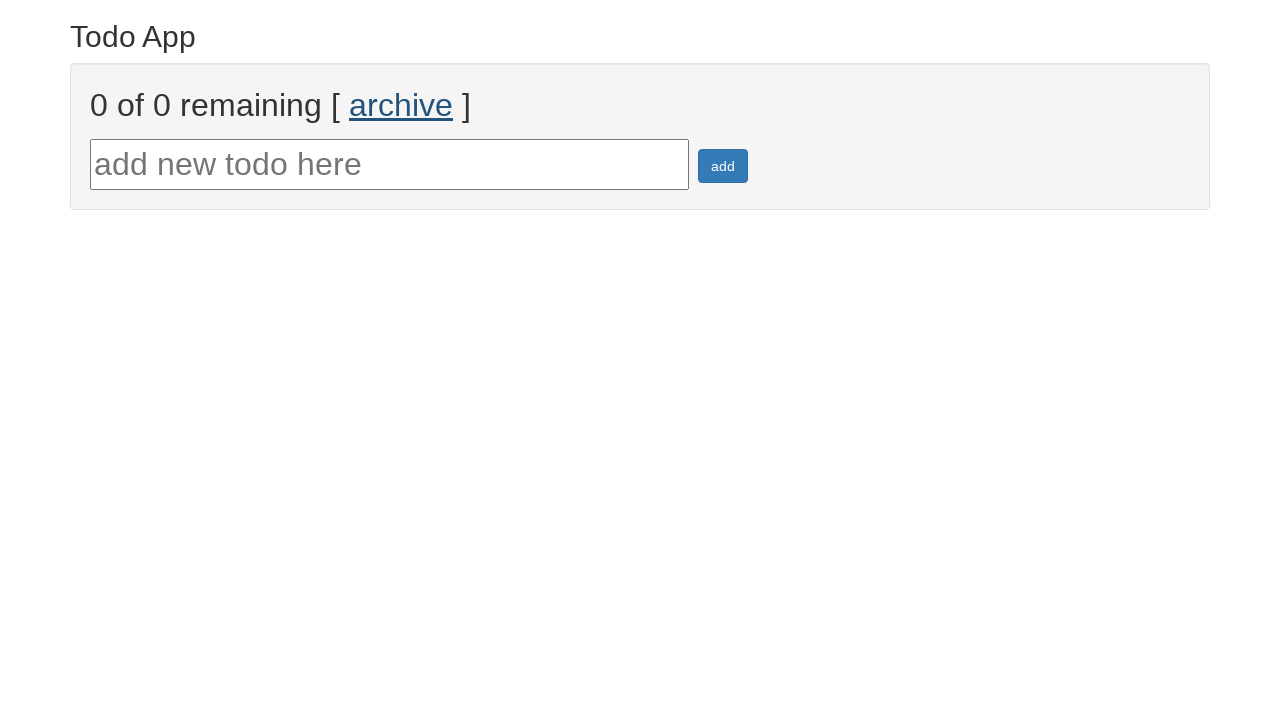

Waited 500ms for archive action to complete
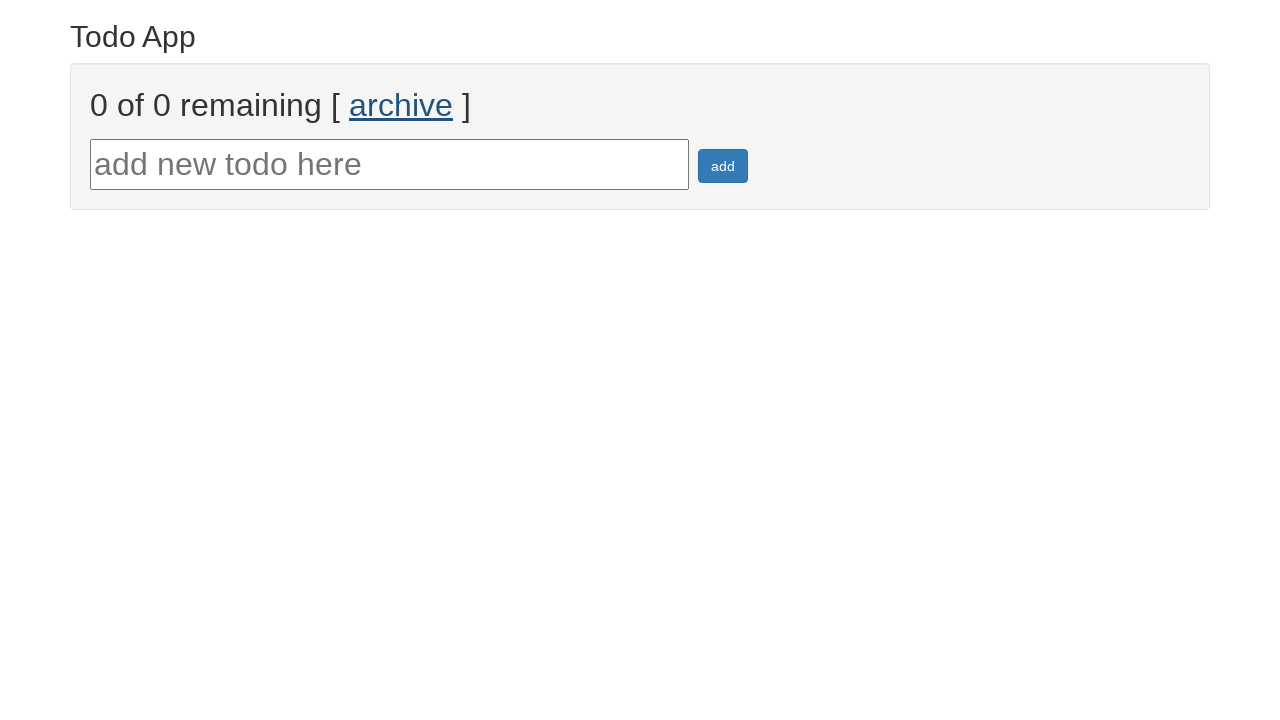

Verified all completed todos have been removed from view
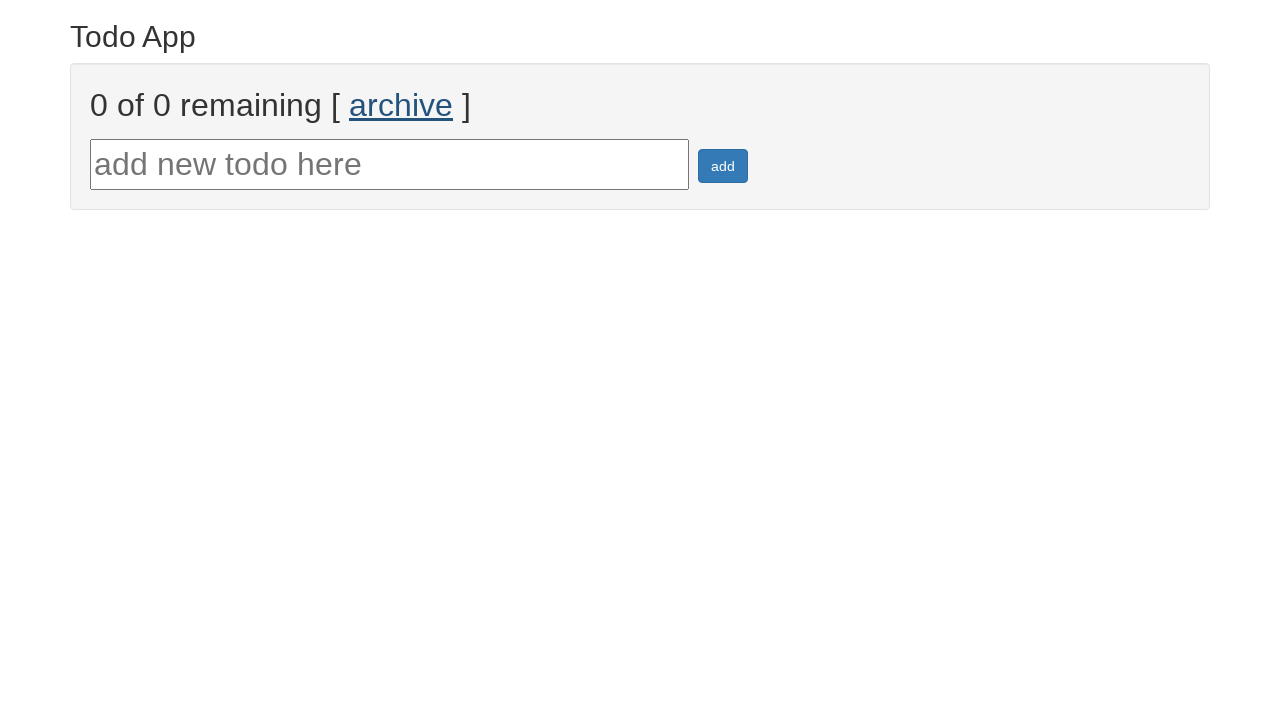

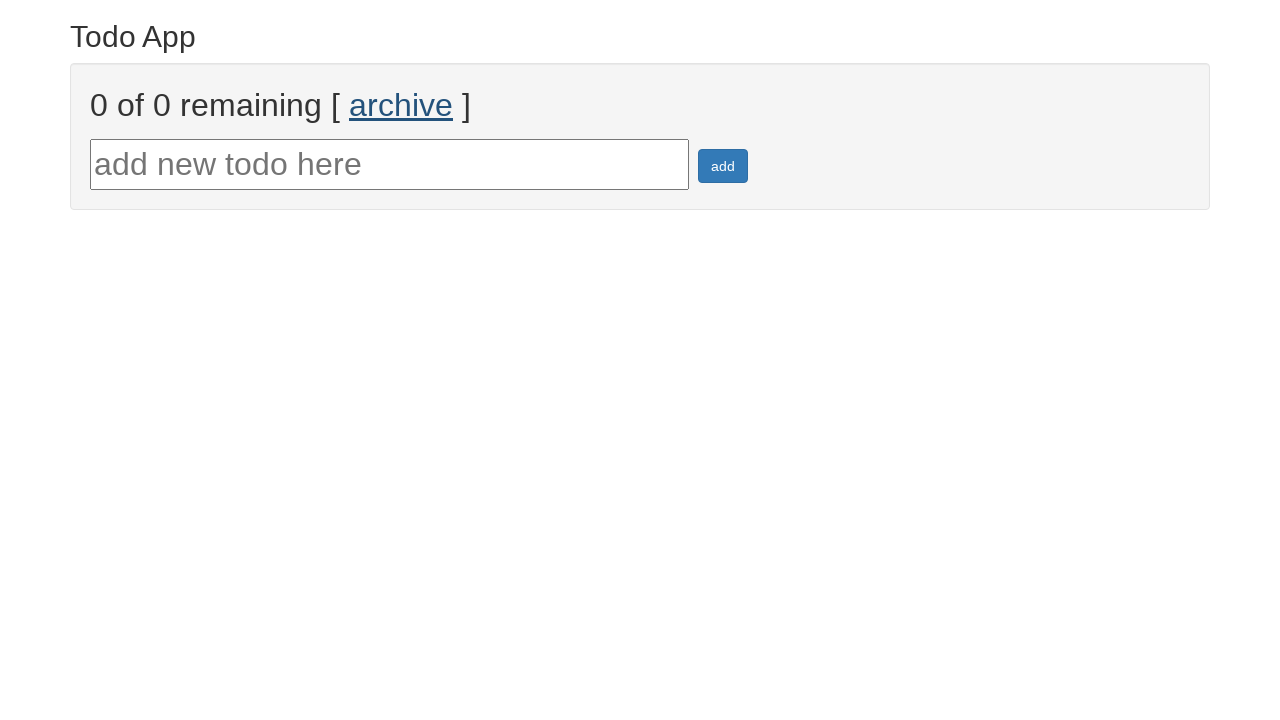